Tests Qwant search functionality by entering a search query and submitting it

Starting URL: https://www.qwant.com

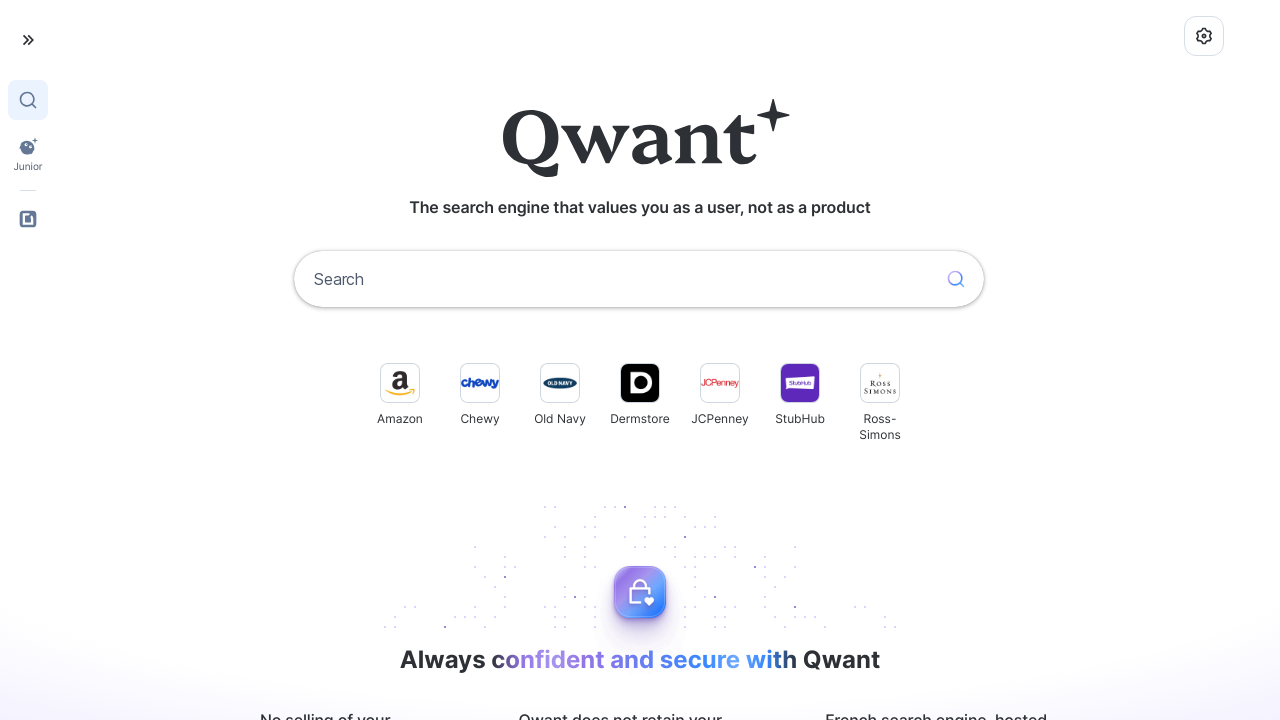

Filled search box with 'machine learning applications' on input[name='q']
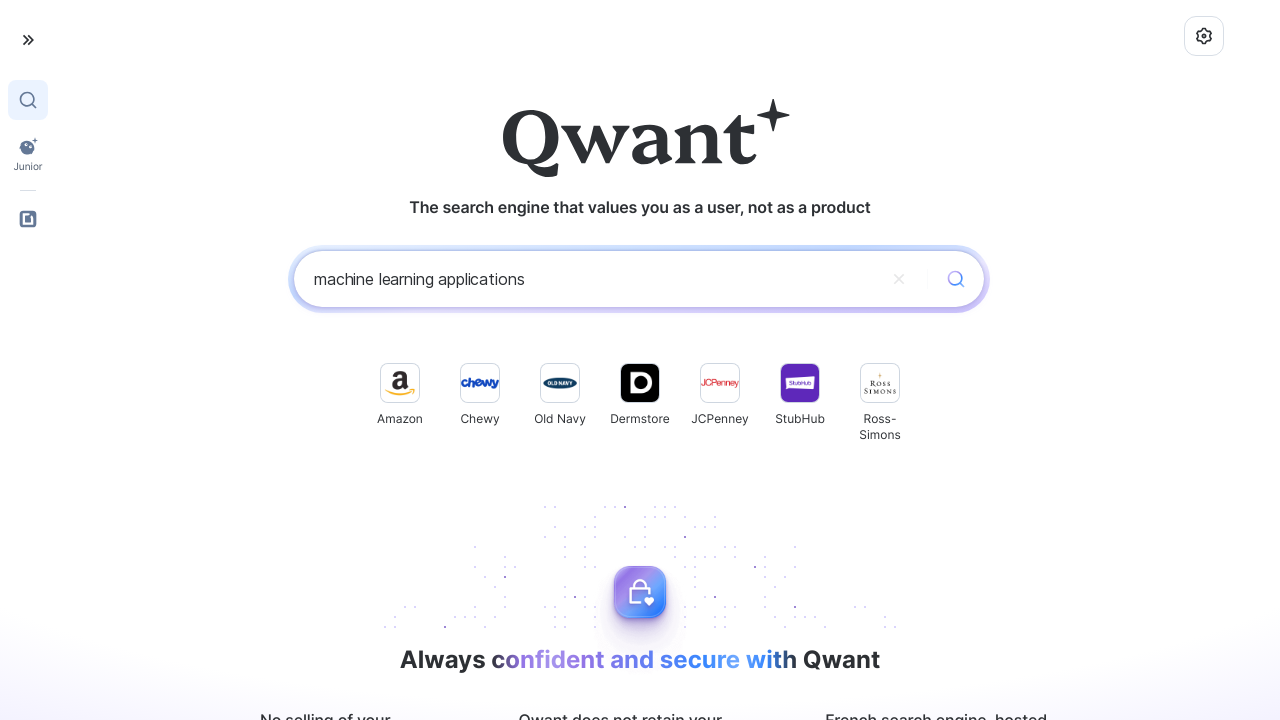

Pressed Enter to submit search query on input[name='q']
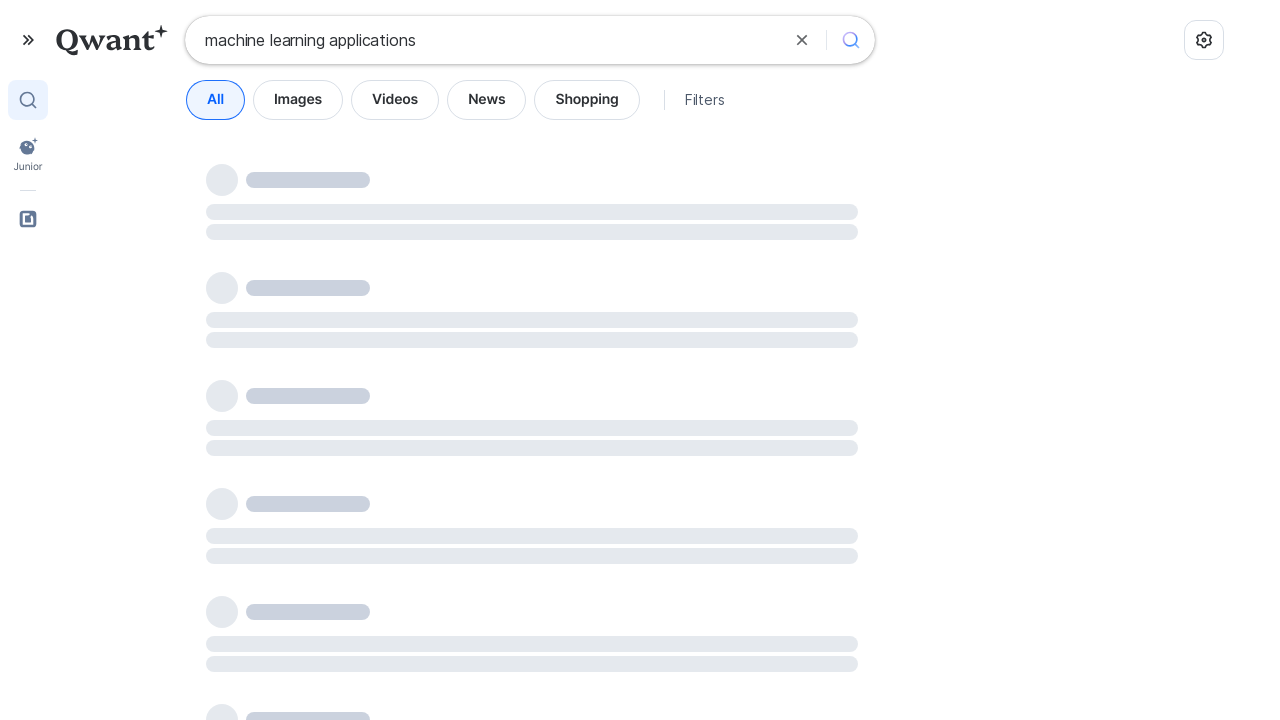

Waited for search results to load (networkidle)
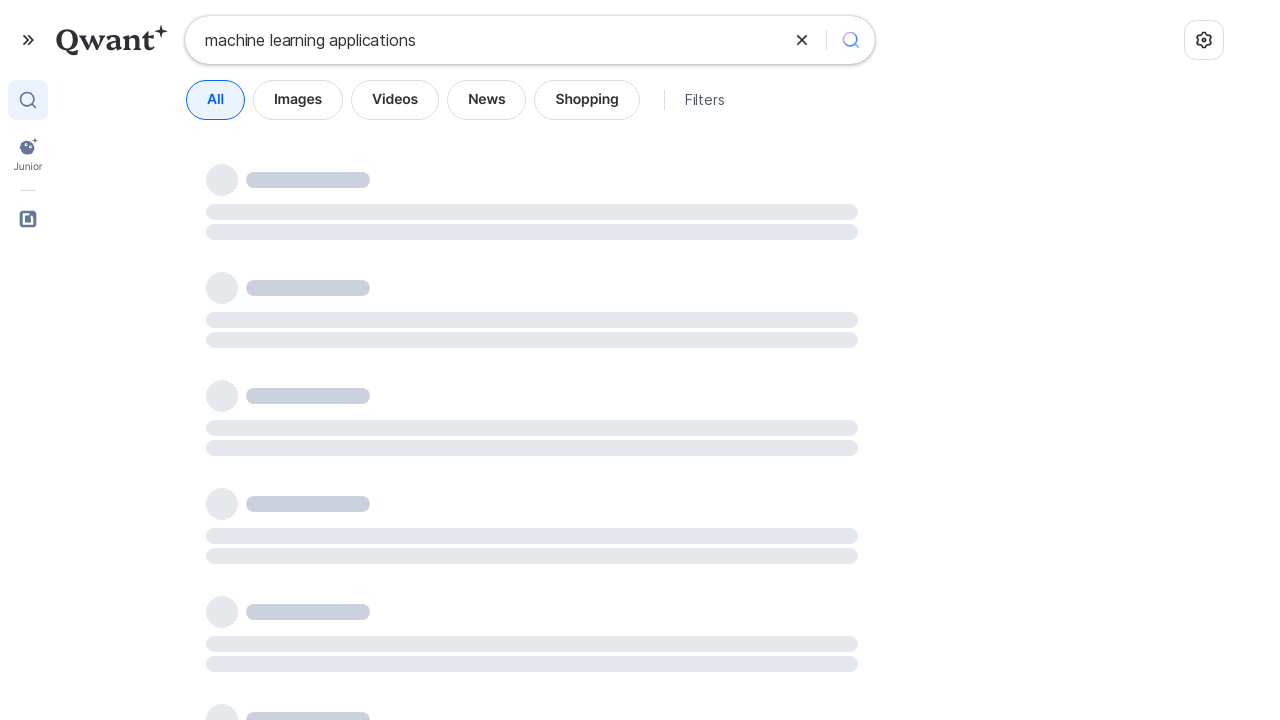

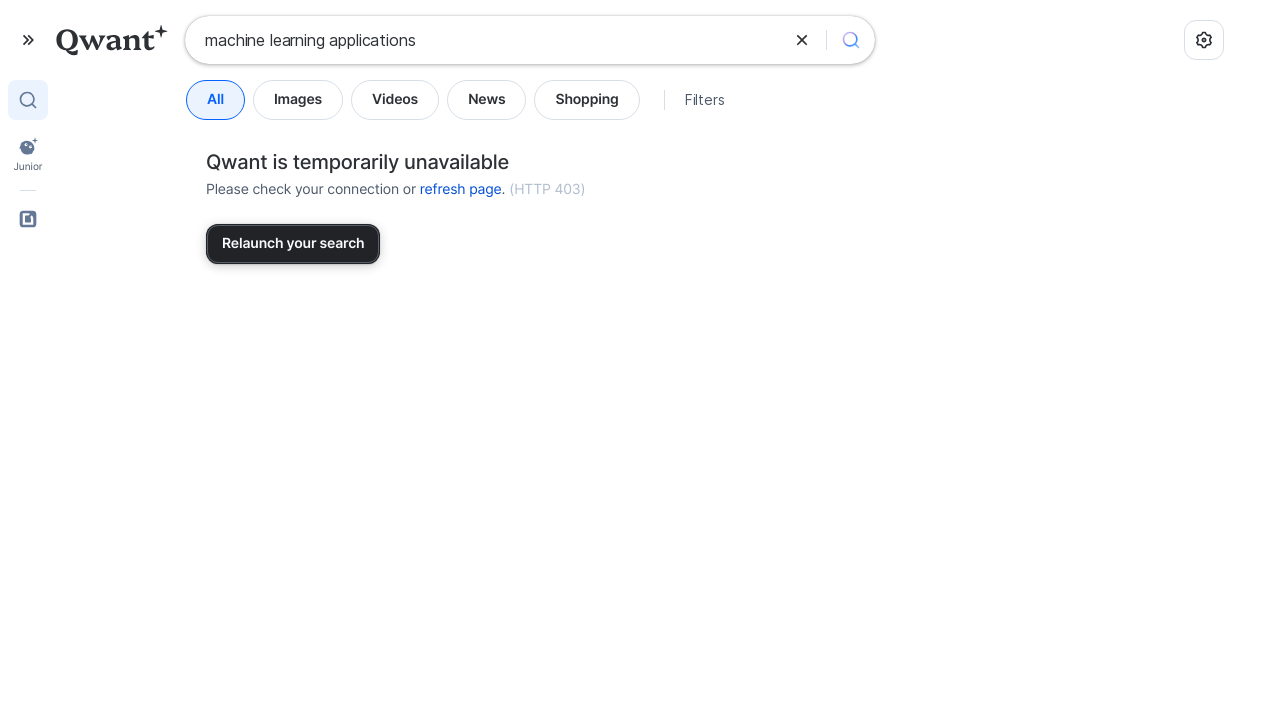